Tests that a todo item is removed if edited to an empty string

Starting URL: https://demo.playwright.dev/todomvc

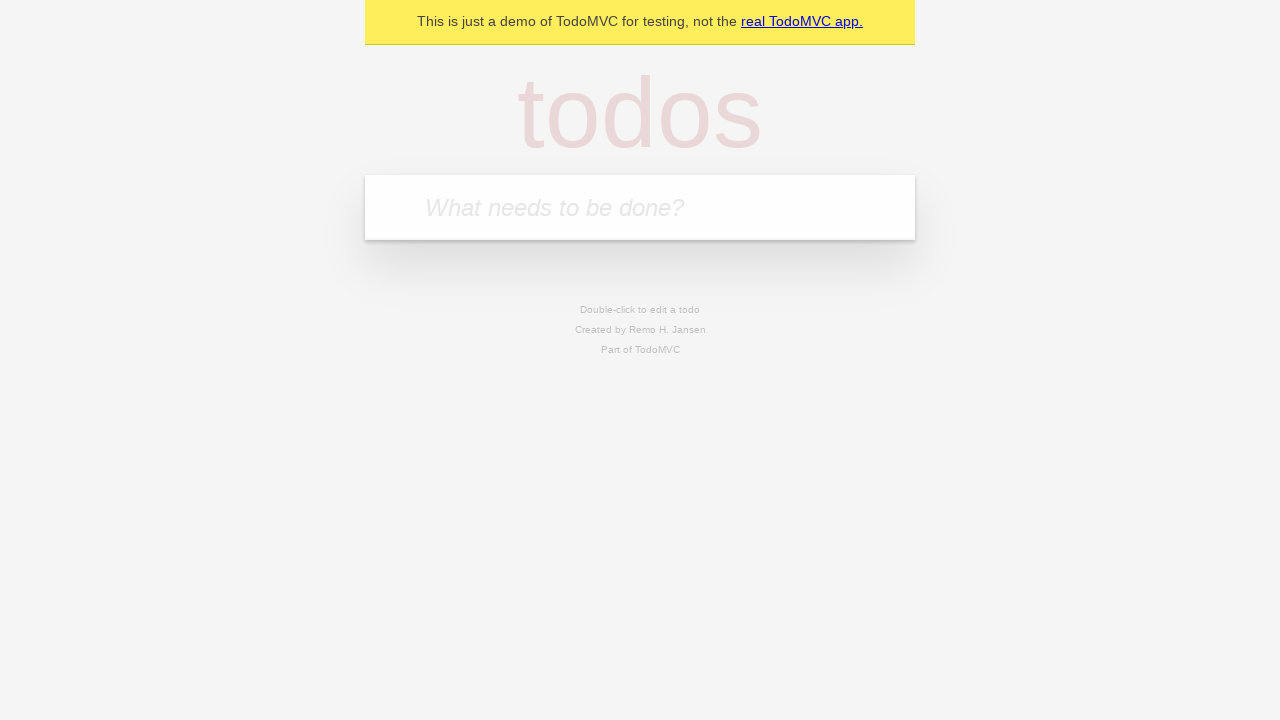

Filled new todo input with 'buy some cheese' on internal:attr=[placeholder="What needs to be done?"i]
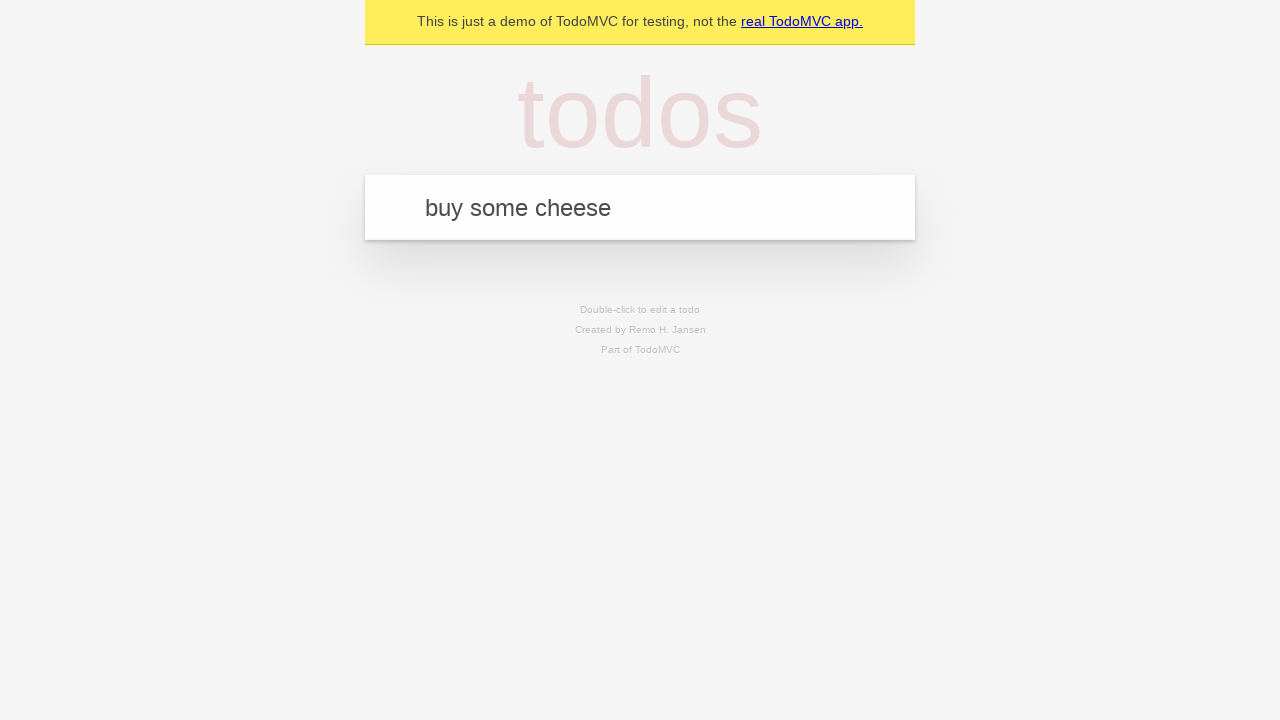

Pressed Enter to create todo 'buy some cheese' on internal:attr=[placeholder="What needs to be done?"i]
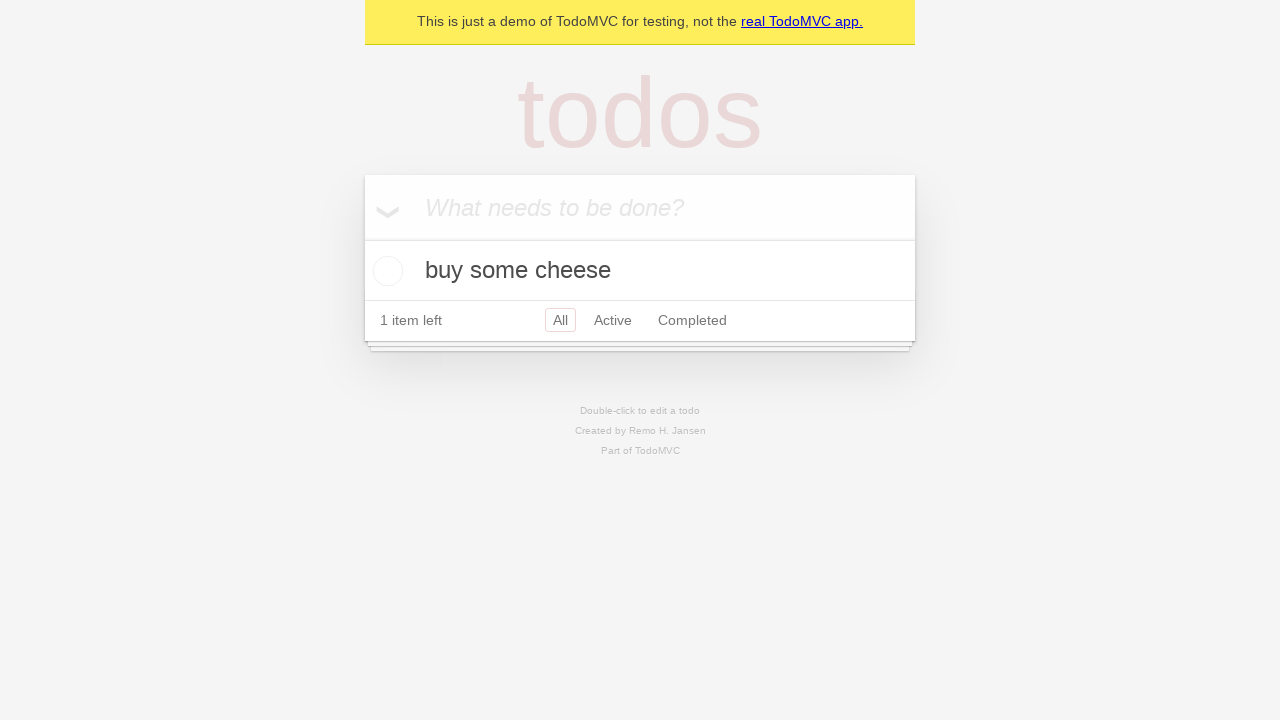

Filled new todo input with 'feed the cat' on internal:attr=[placeholder="What needs to be done?"i]
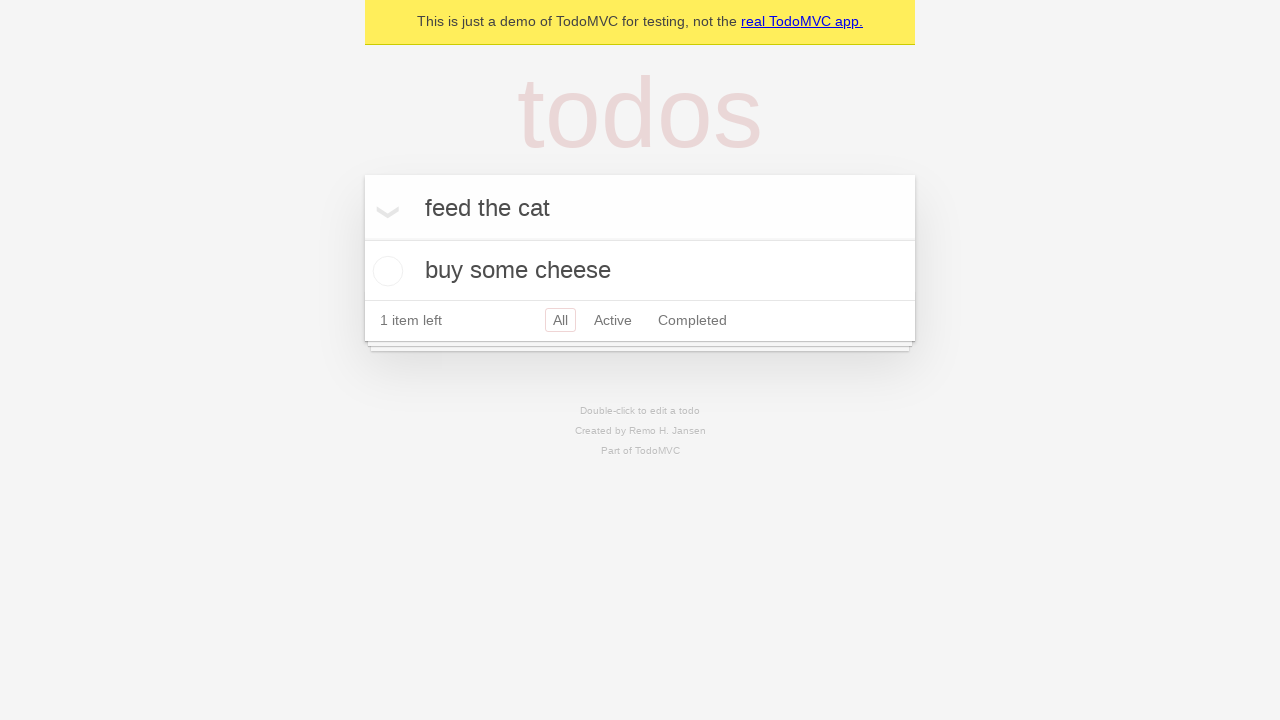

Pressed Enter to create todo 'feed the cat' on internal:attr=[placeholder="What needs to be done?"i]
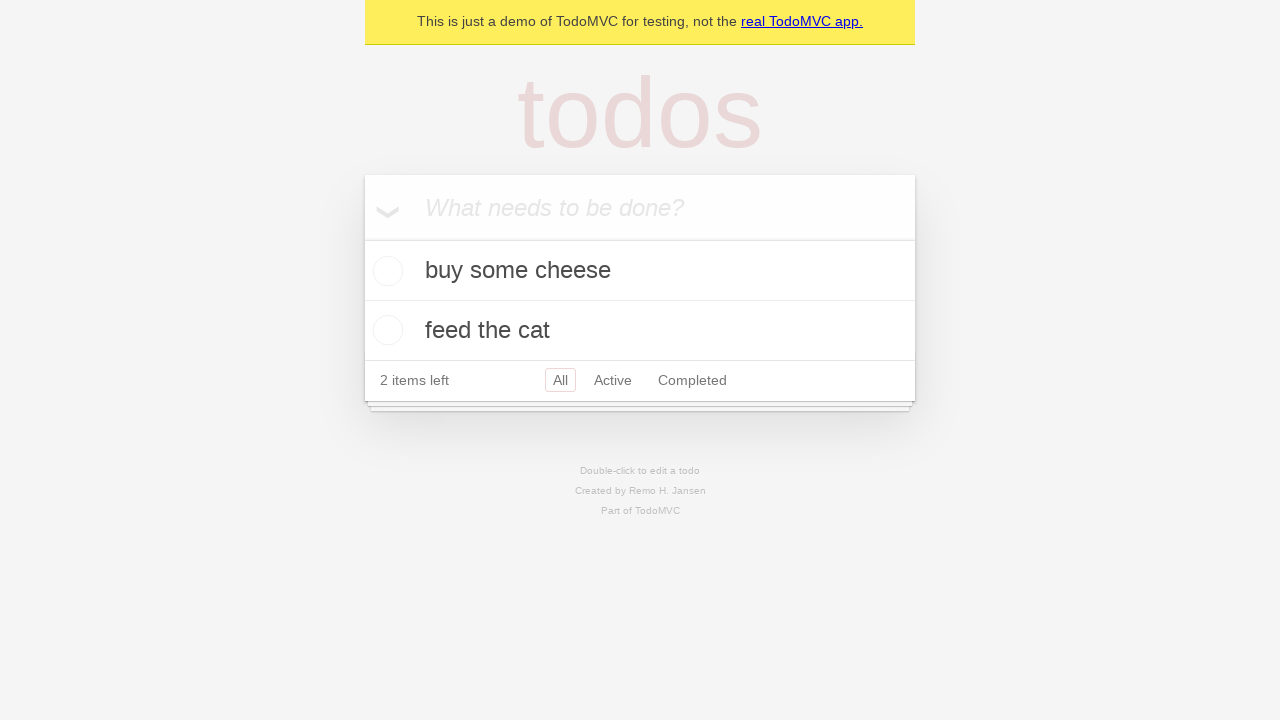

Filled new todo input with 'book a doctors appointment' on internal:attr=[placeholder="What needs to be done?"i]
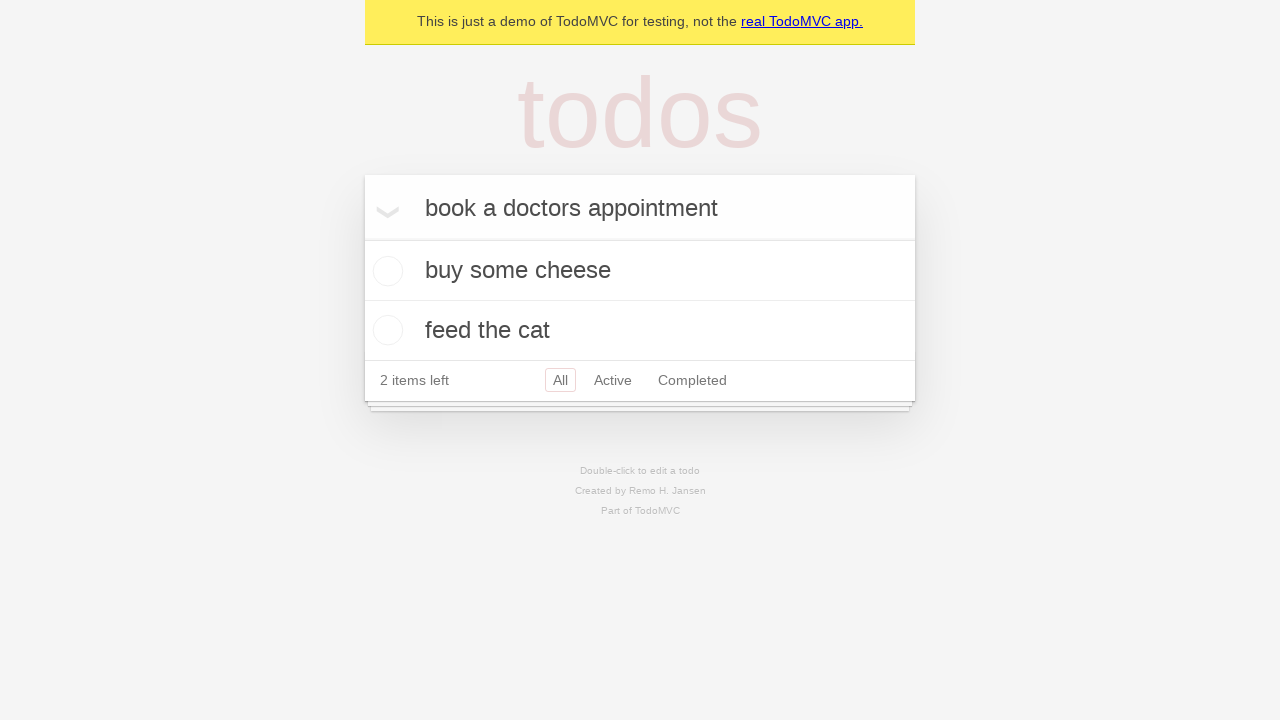

Pressed Enter to create todo 'book a doctors appointment' on internal:attr=[placeholder="What needs to be done?"i]
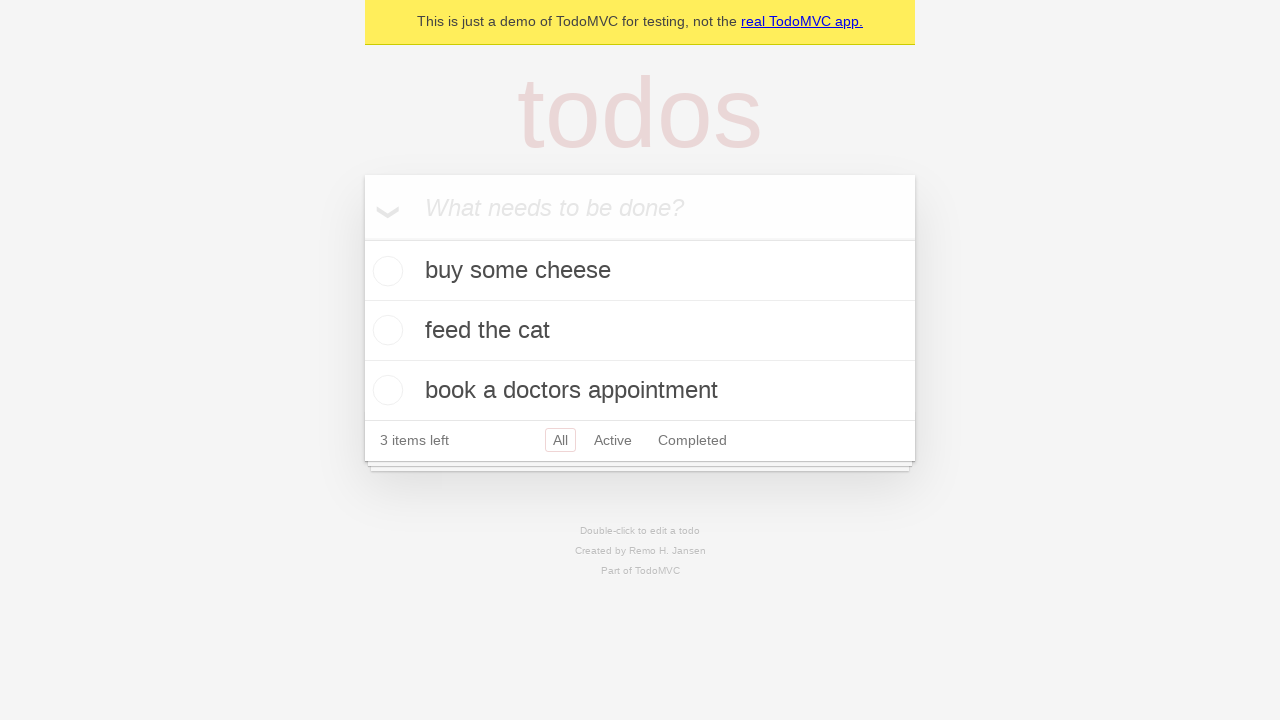

Double-clicked second todo item to edit at (640, 331) on internal:testid=[data-testid="todo-item"s] >> nth=1
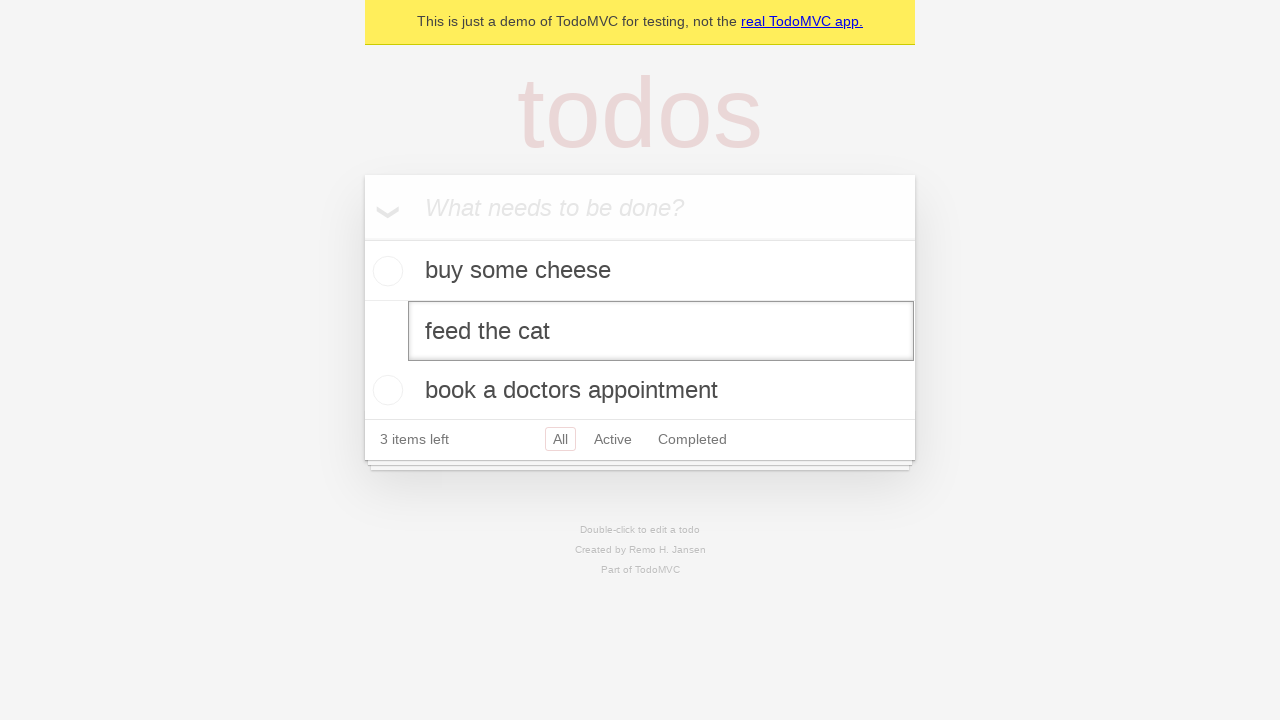

Cleared the todo item text on internal:testid=[data-testid="todo-item"s] >> nth=1 >> internal:role=textbox[nam
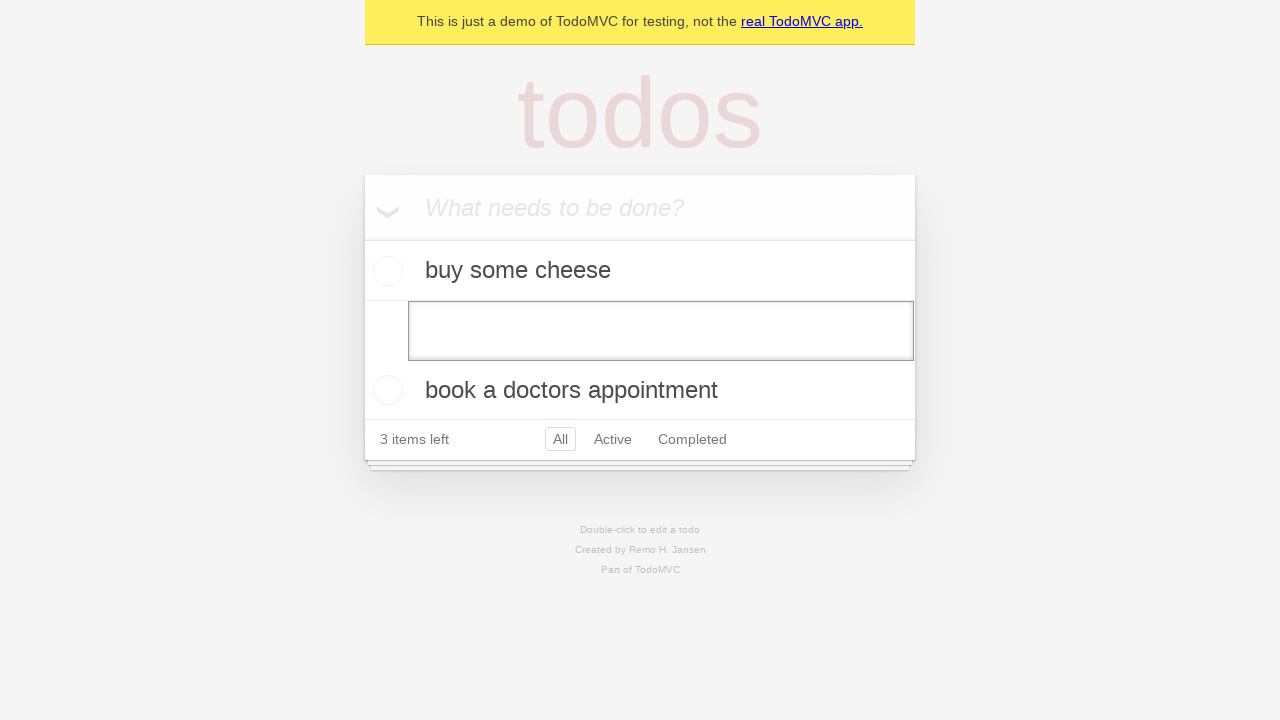

Pressed Enter to confirm empty text - todo item should be removed on internal:testid=[data-testid="todo-item"s] >> nth=1 >> internal:role=textbox[nam
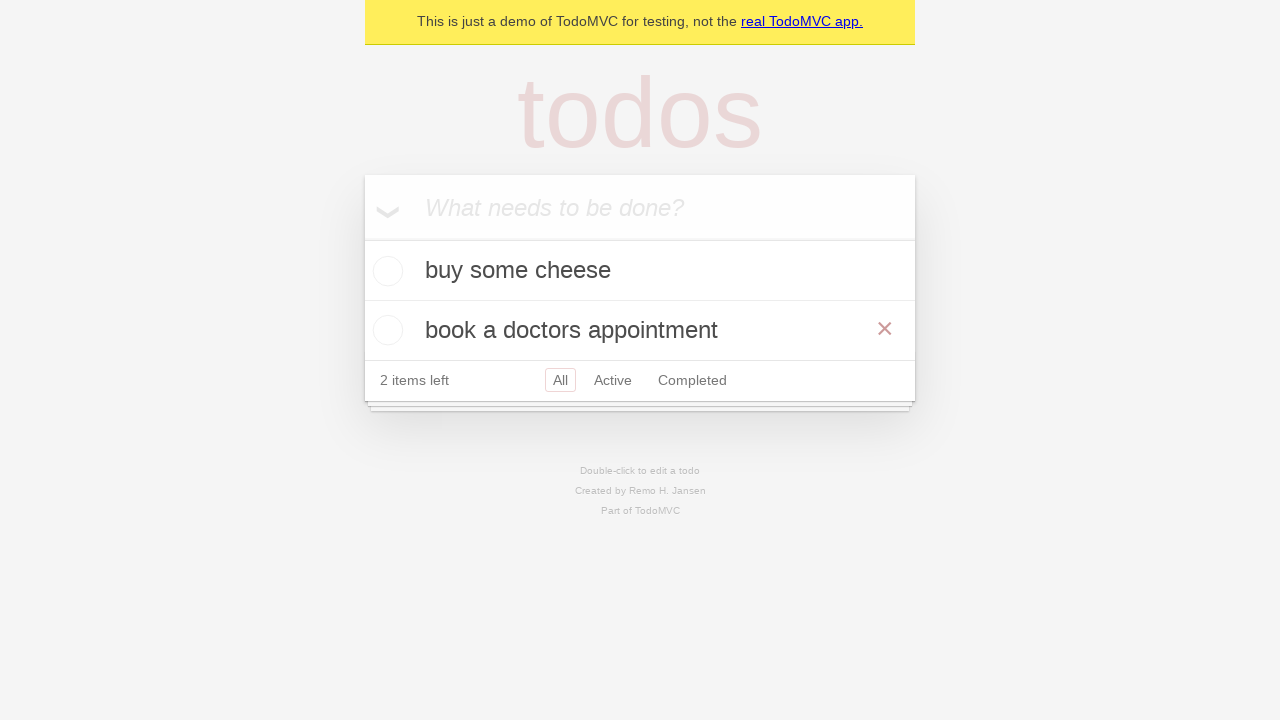

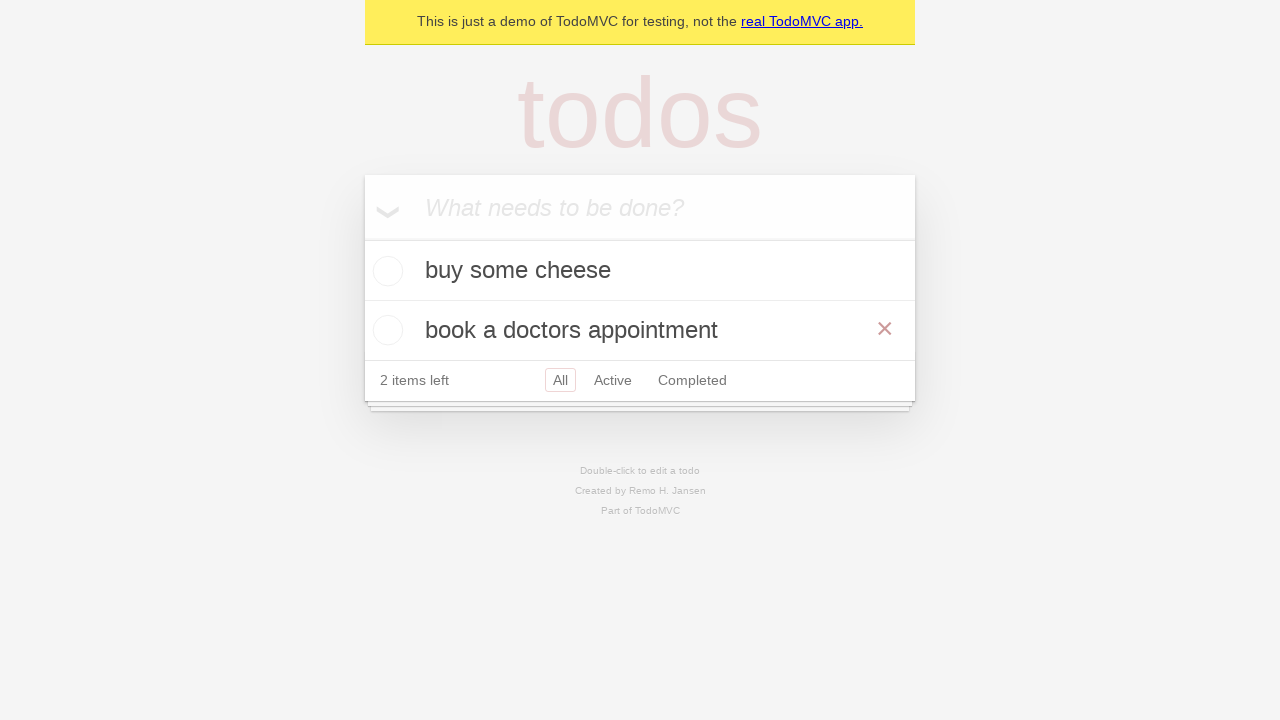